Checks that the product slider is visible on the main page

Starting URL: https://pizzeria.skillbox.cc

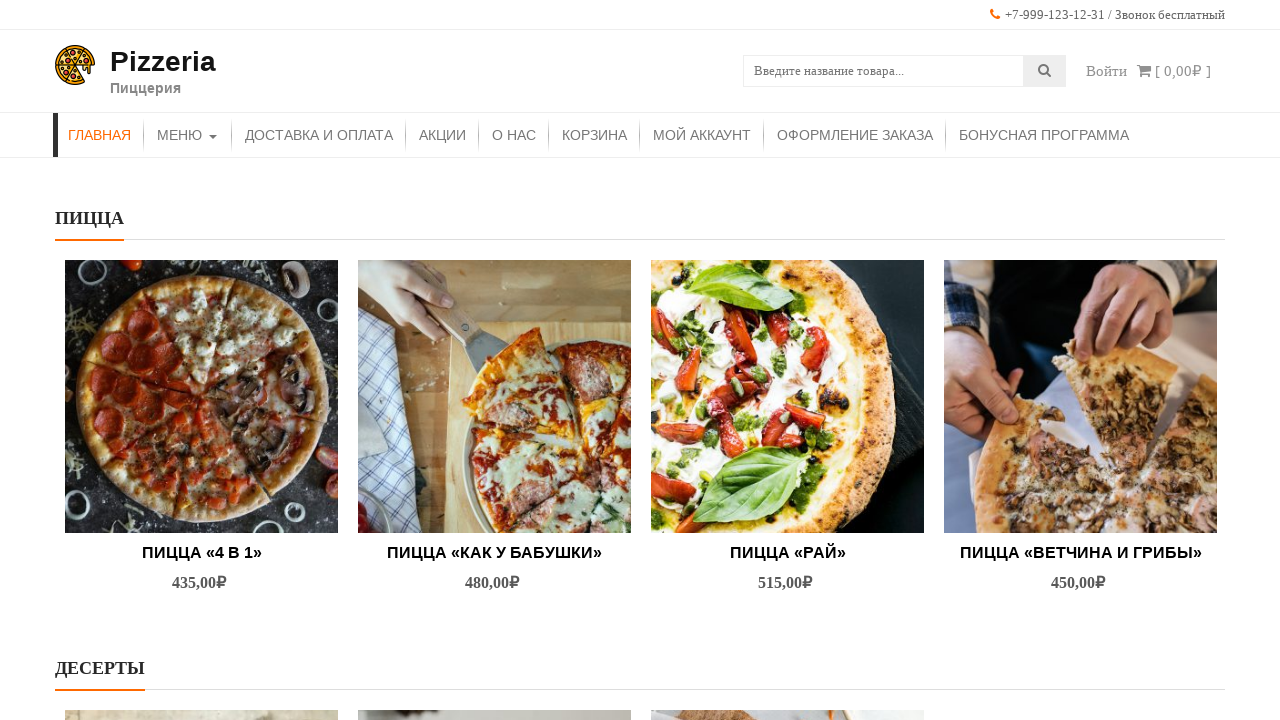

Navigated to https://pizzeria.skillbox.cc
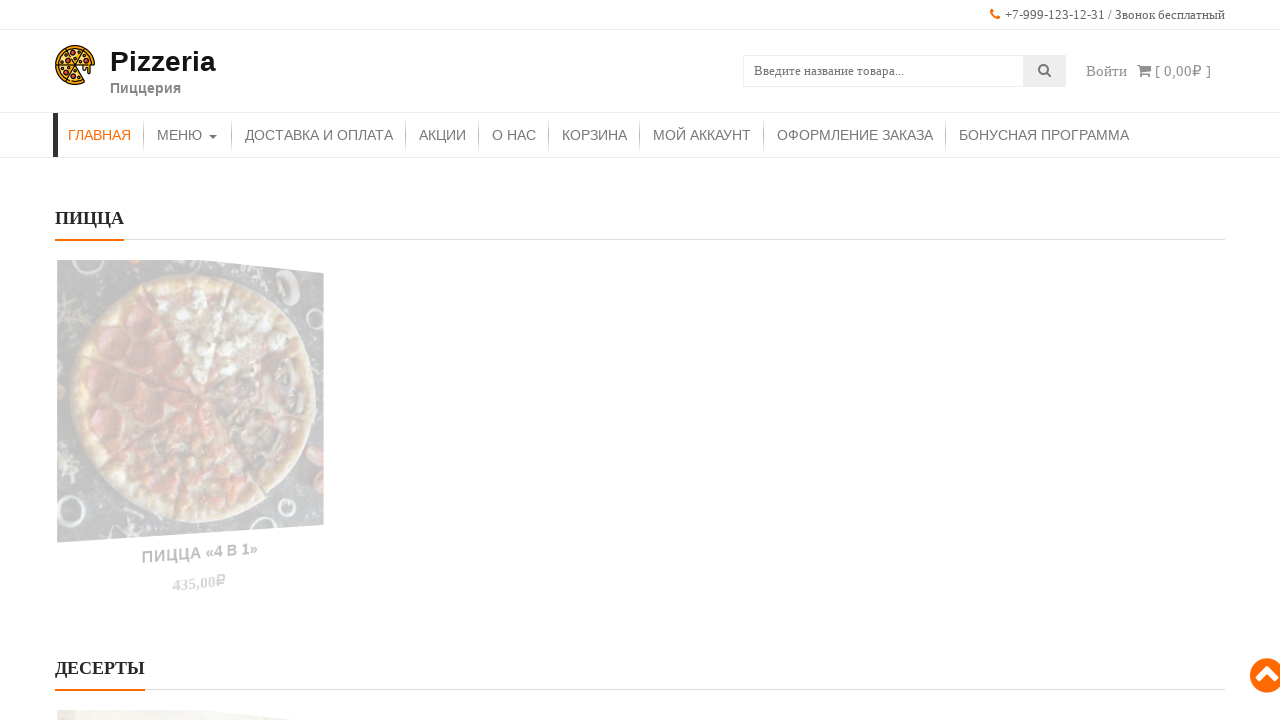

Verified that the product slider is visible on the main page
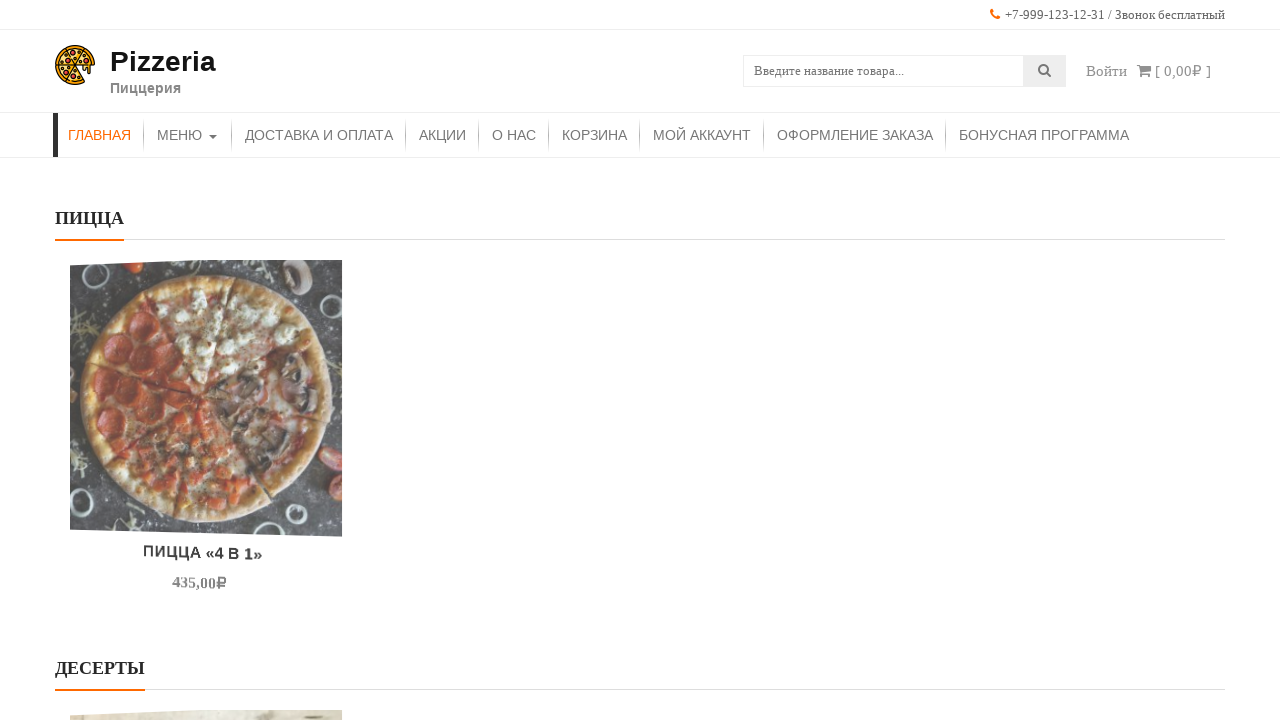

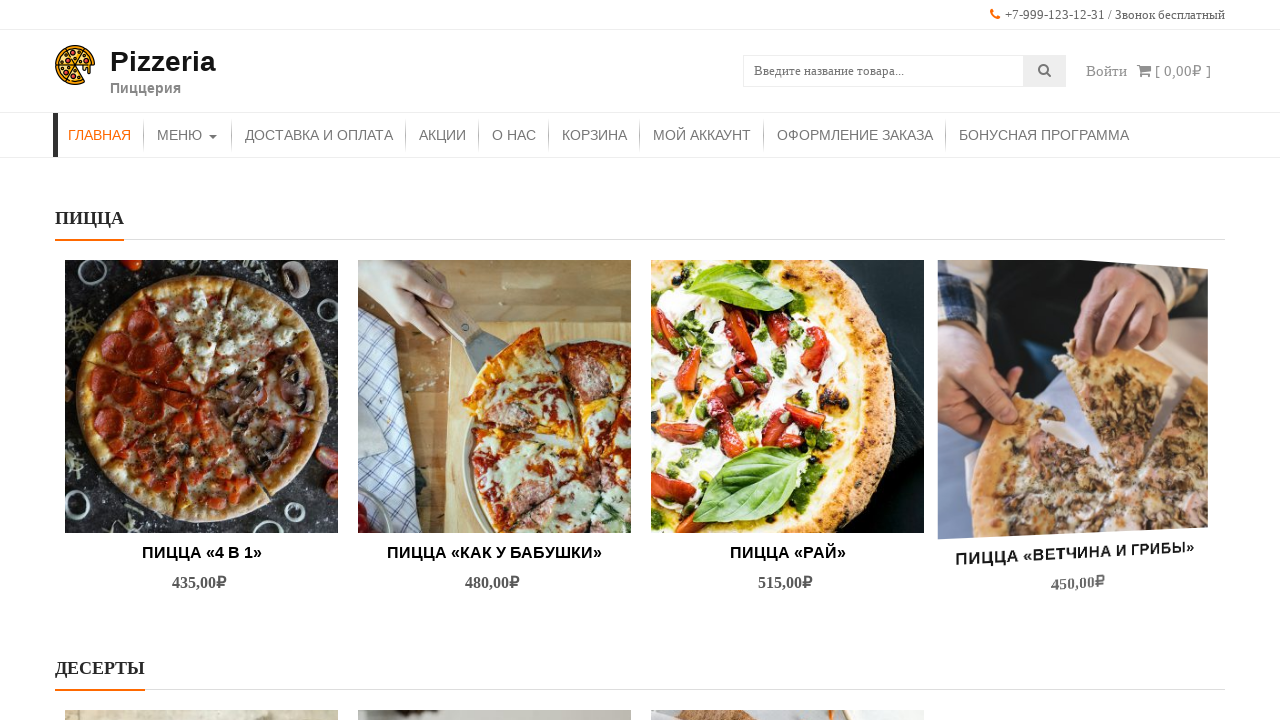